Navigates to a product offers page and verifies that the table with product information is displayed and can be filtered for specific items

Starting URL: https://rahulshettyacademy.com/seleniumPractise/#/offers

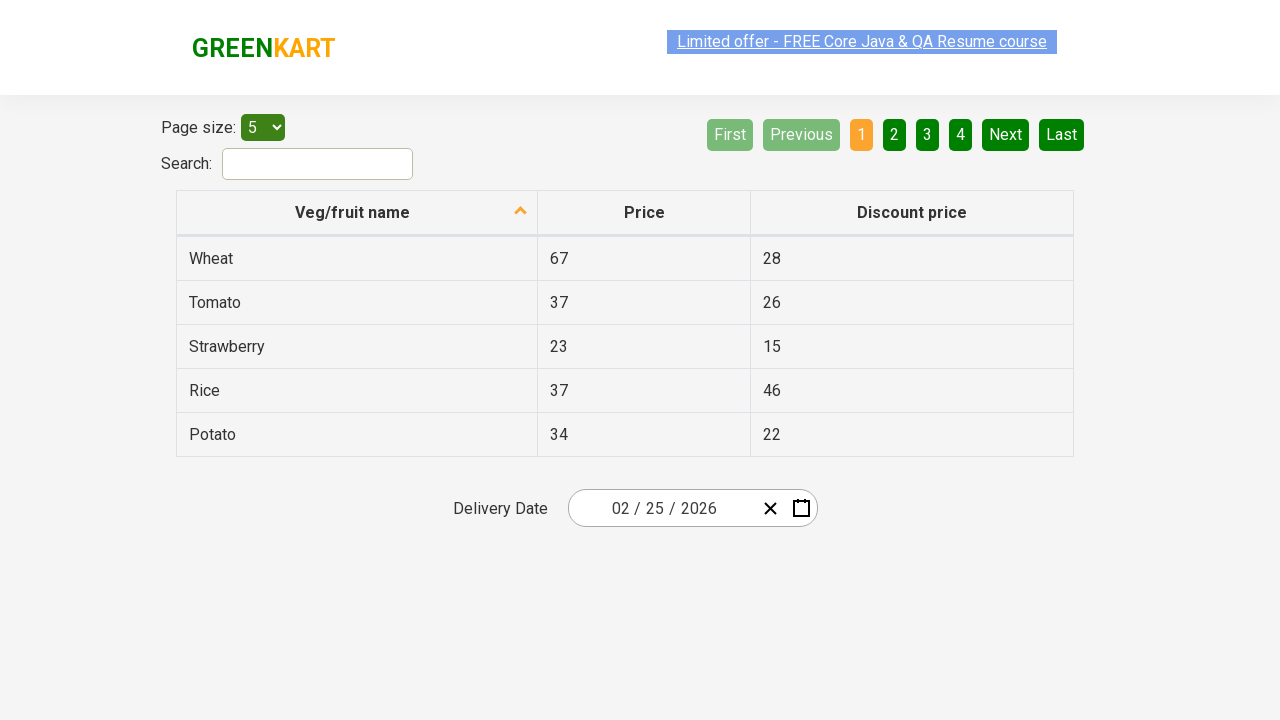

Navigated to product offers page
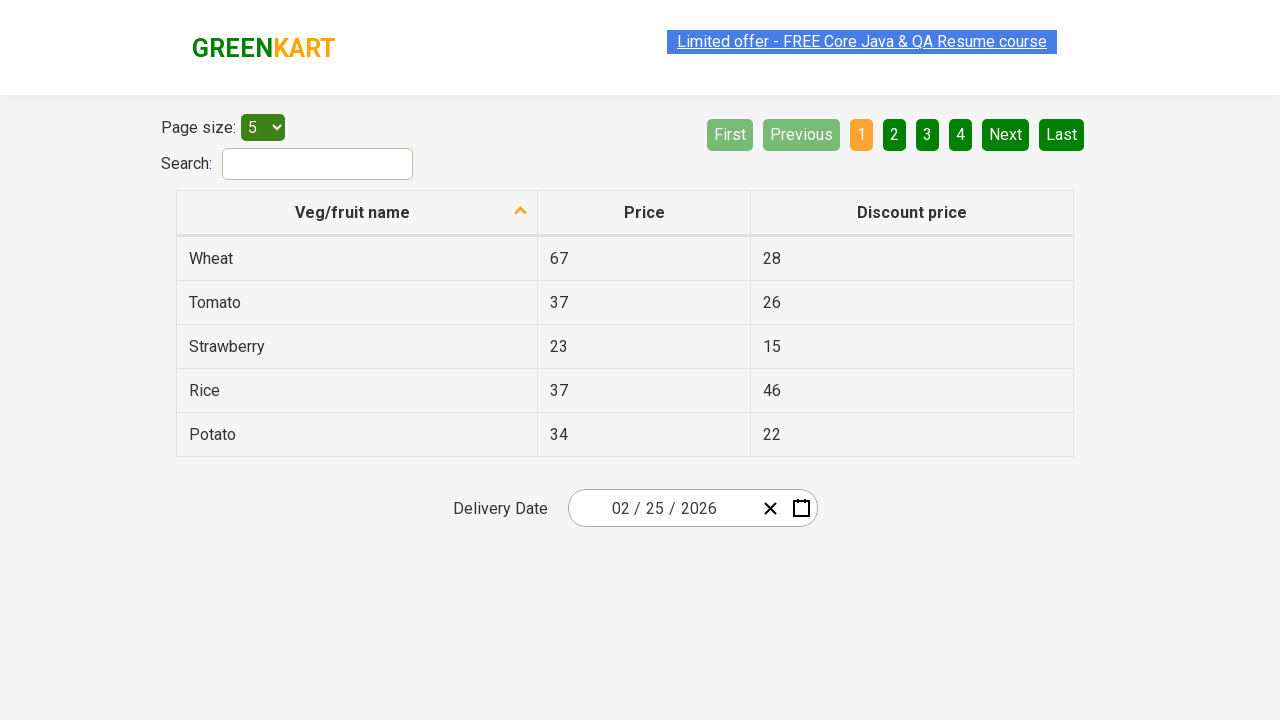

Table with product information loaded
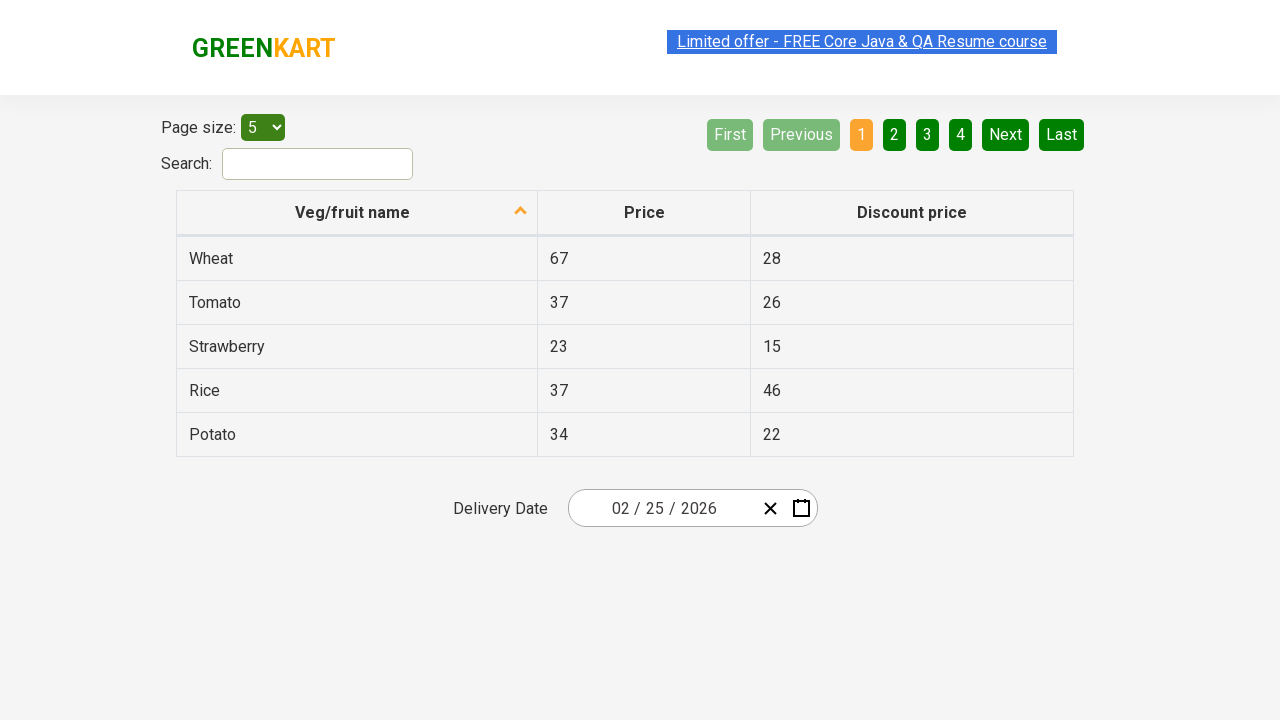

Located all table cells in first column
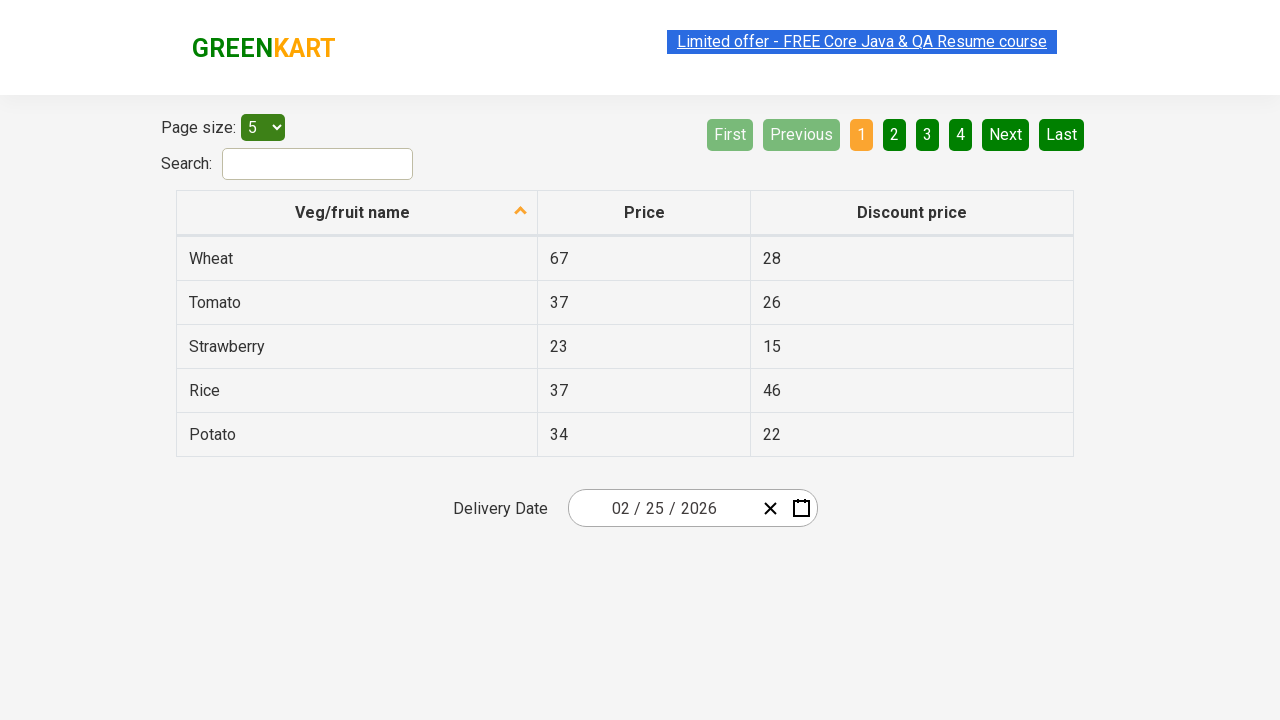

Filtered table cells for 'Beans' product
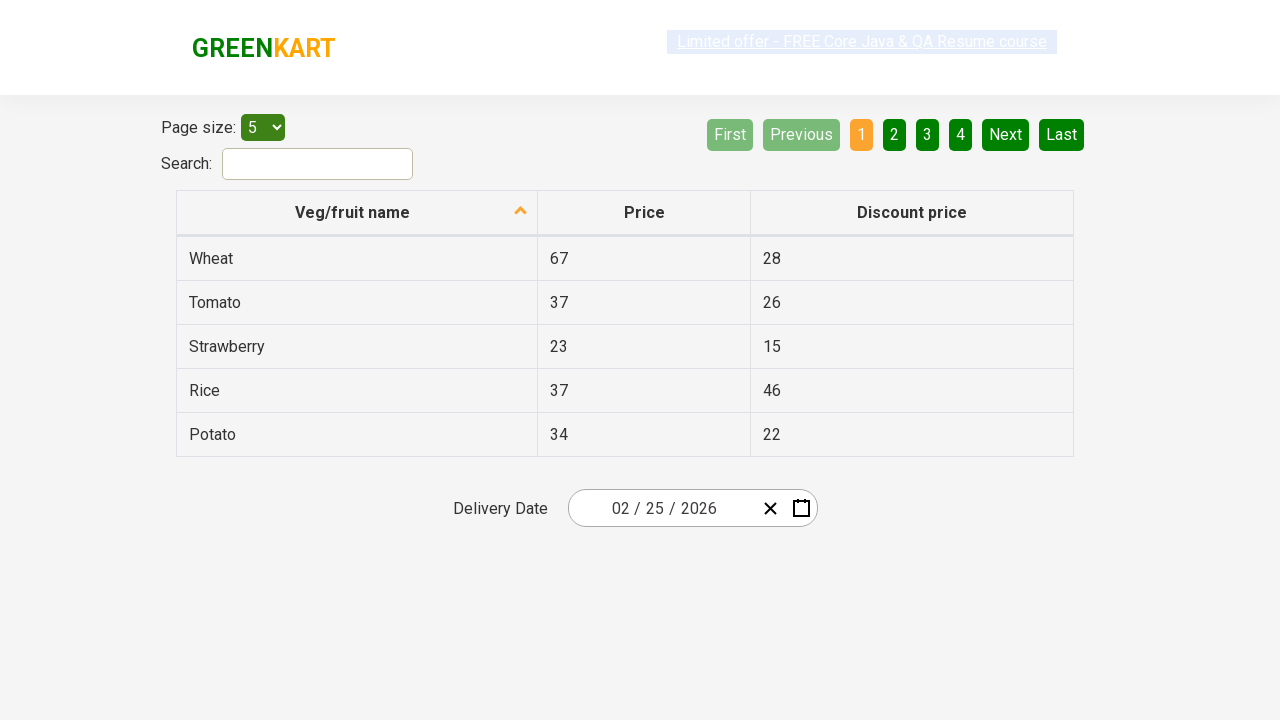

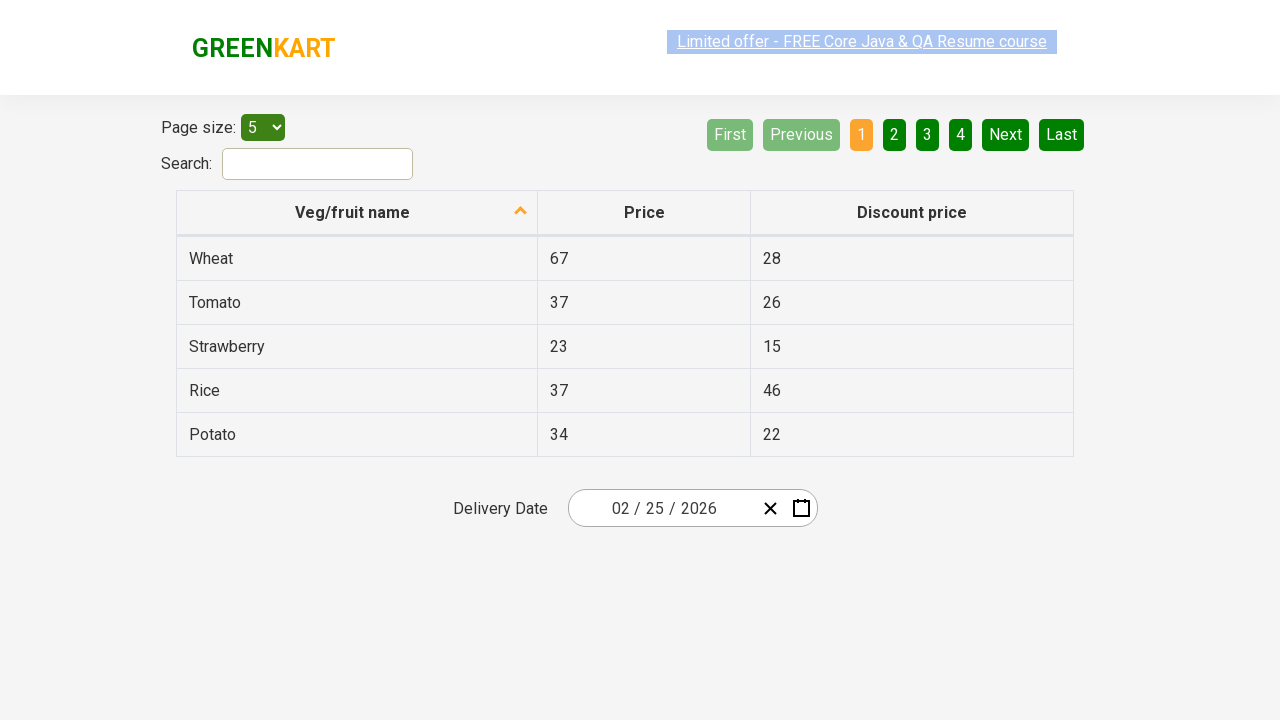